Tests JavaScript info alert by clicking a button to trigger the alert, verifying its text, and accepting it

Starting URL: http://the-internet.herokuapp.com/javascript_alerts

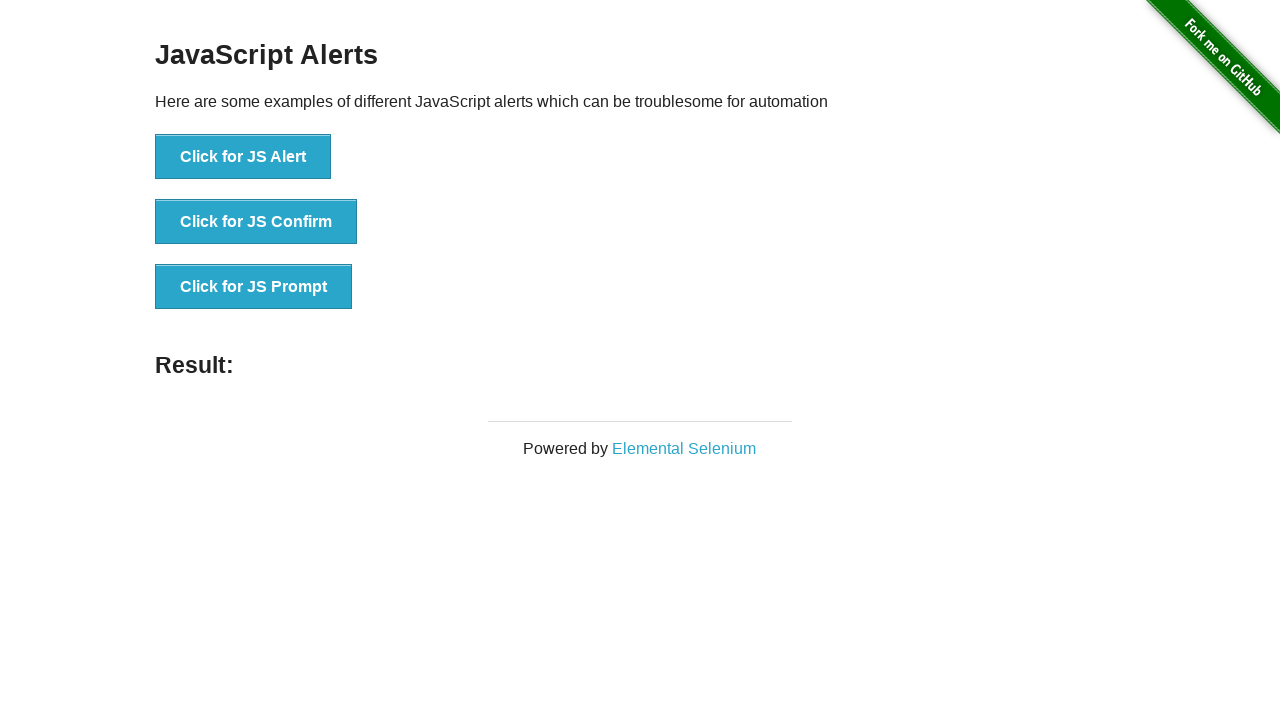

Clicked 'Click for JS Alert' button to trigger JavaScript alert at (243, 157) on xpath=//button[. = 'Click for JS Alert']
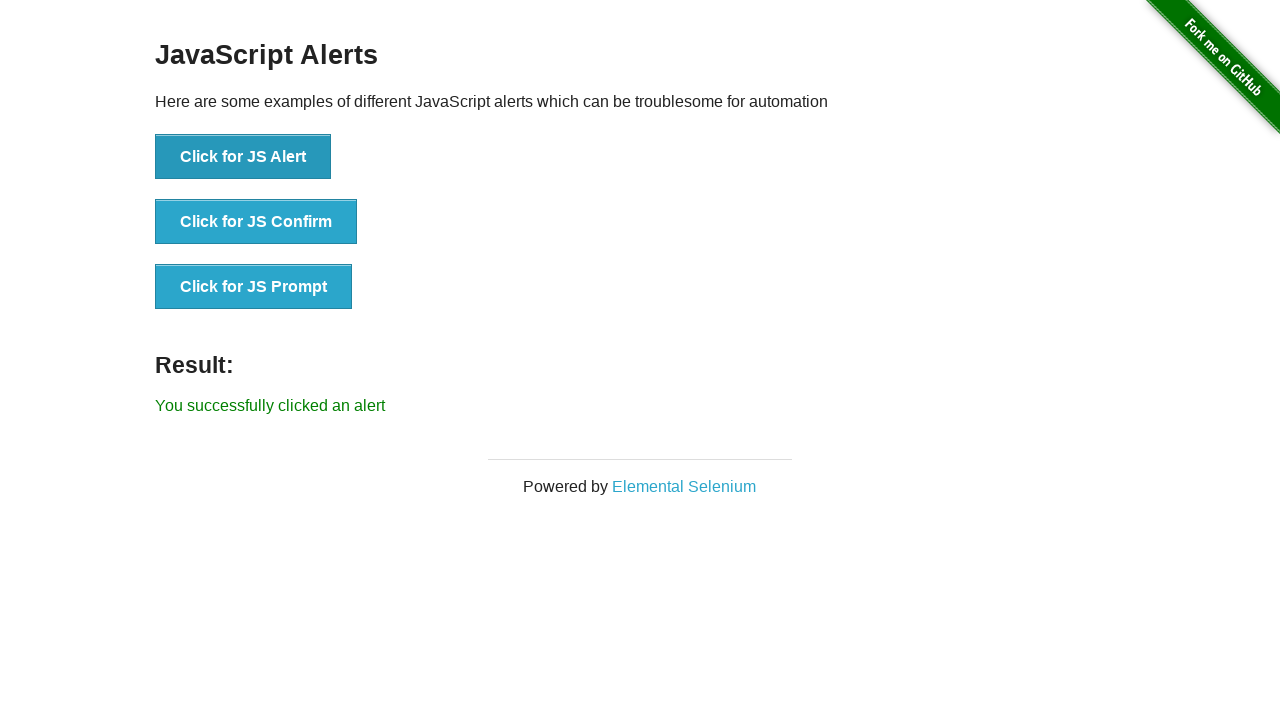

Registered dialog handler to accept alert
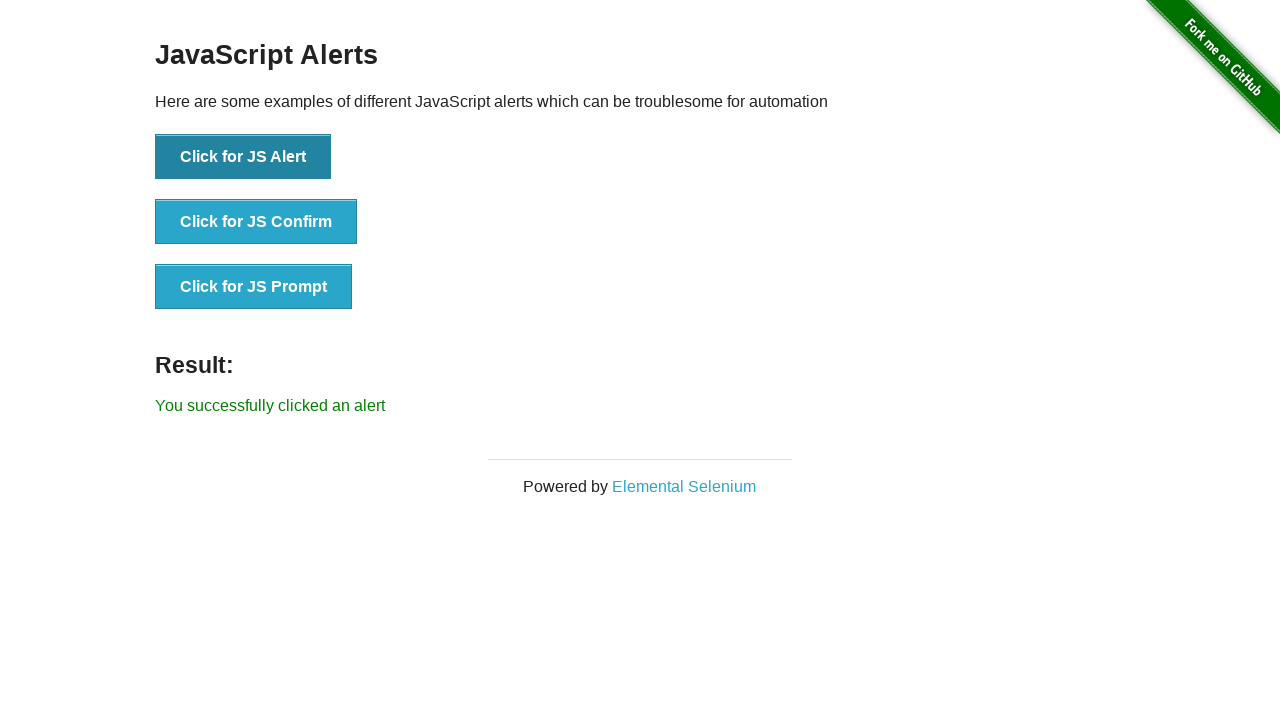

Defined dialog handler function to verify alert message and accept
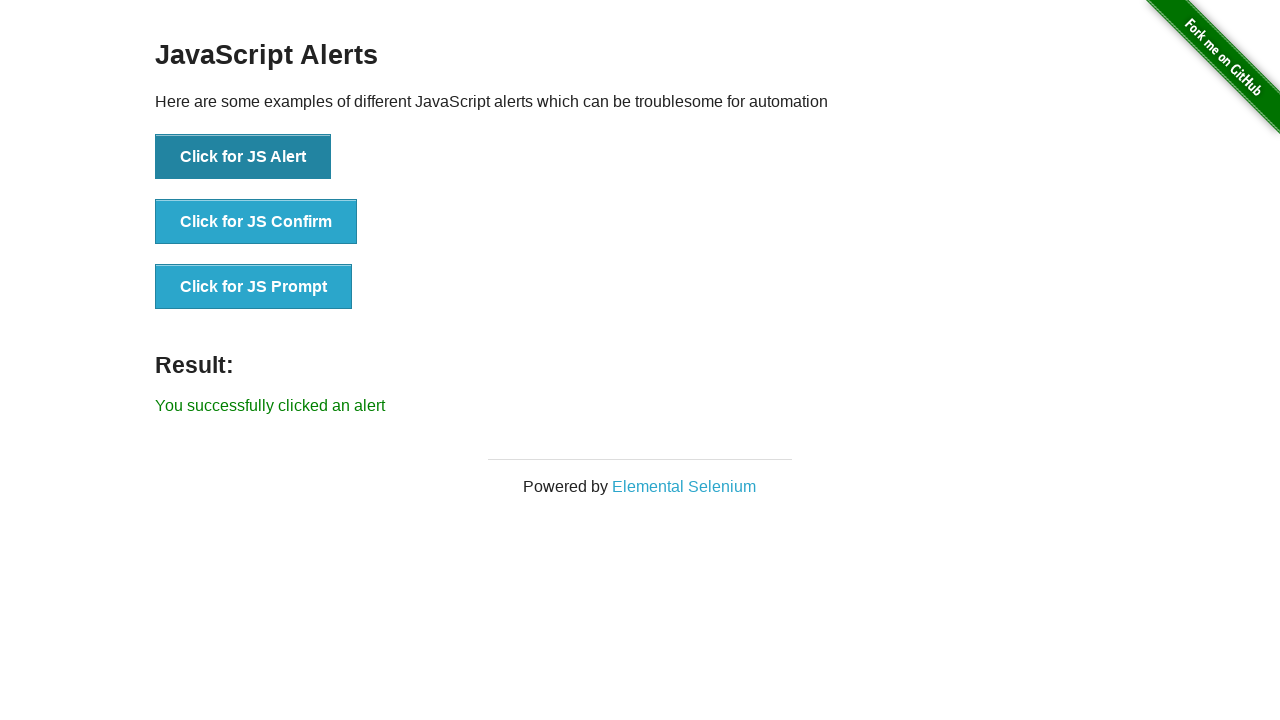

Registered improved dialog handler with message verification
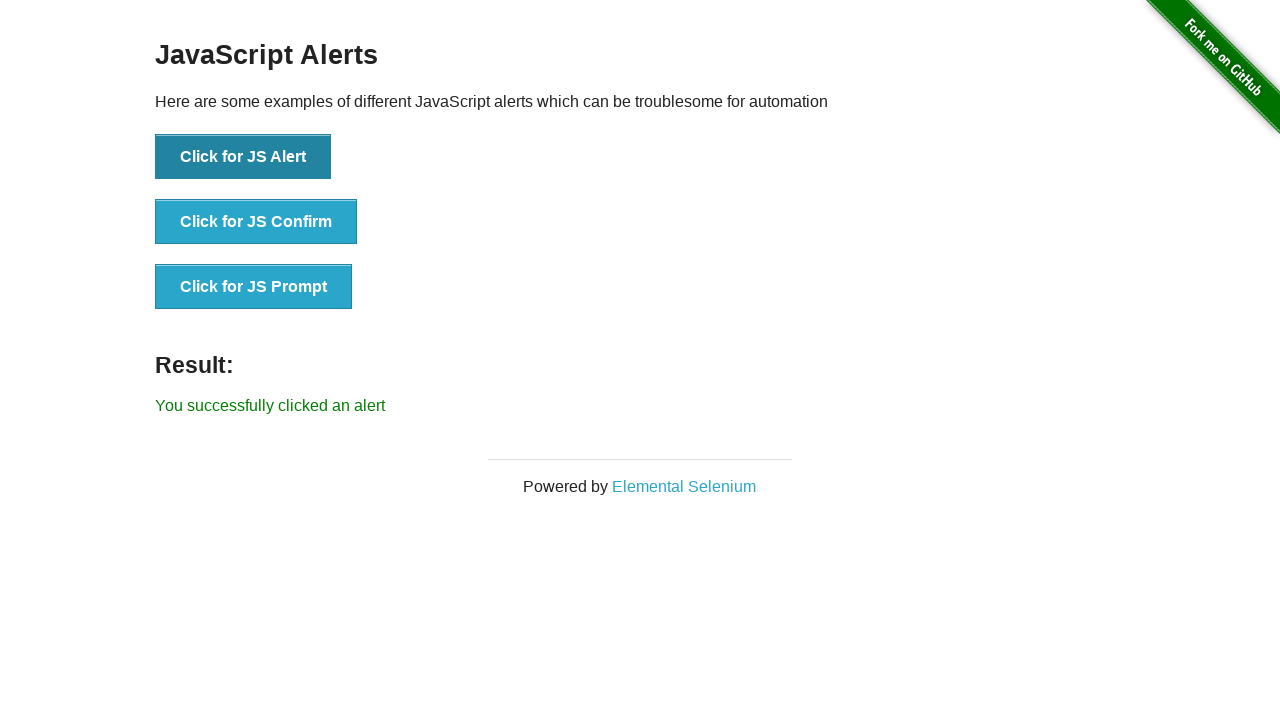

Clicked 'Click for JS Alert' button to trigger alert with handler active at (243, 157) on xpath=//button[. = 'Click for JS Alert']
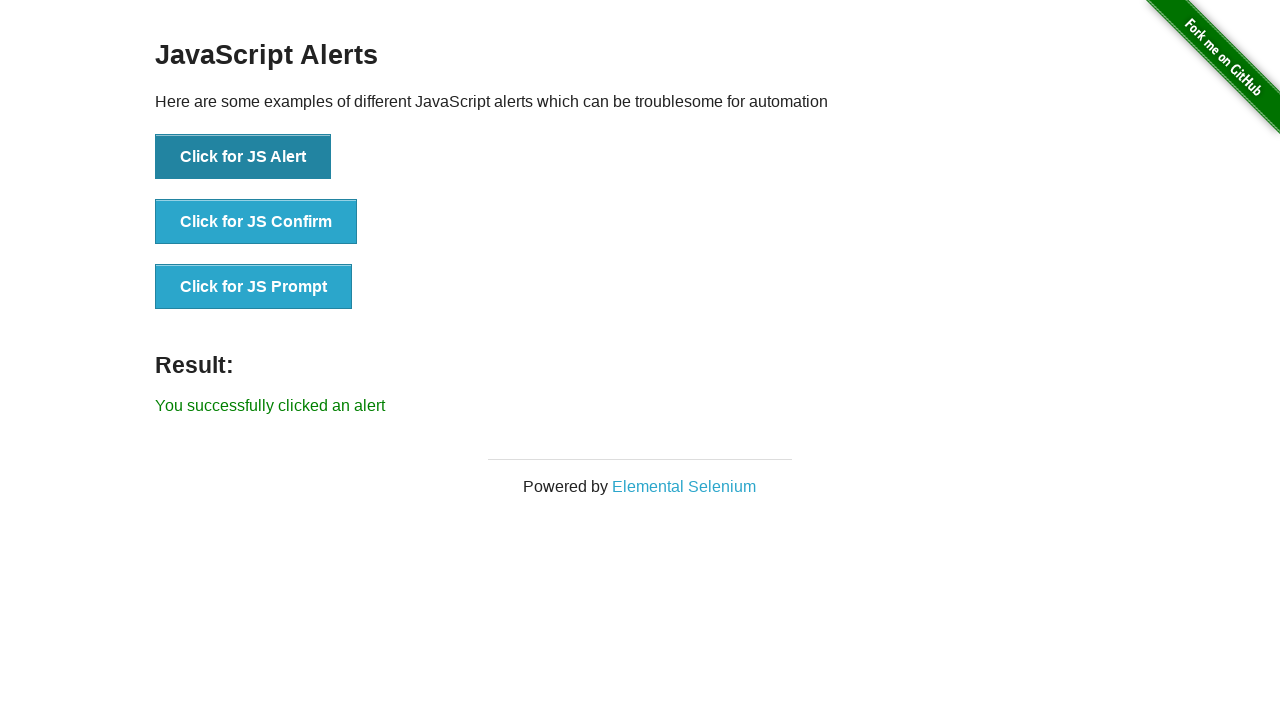

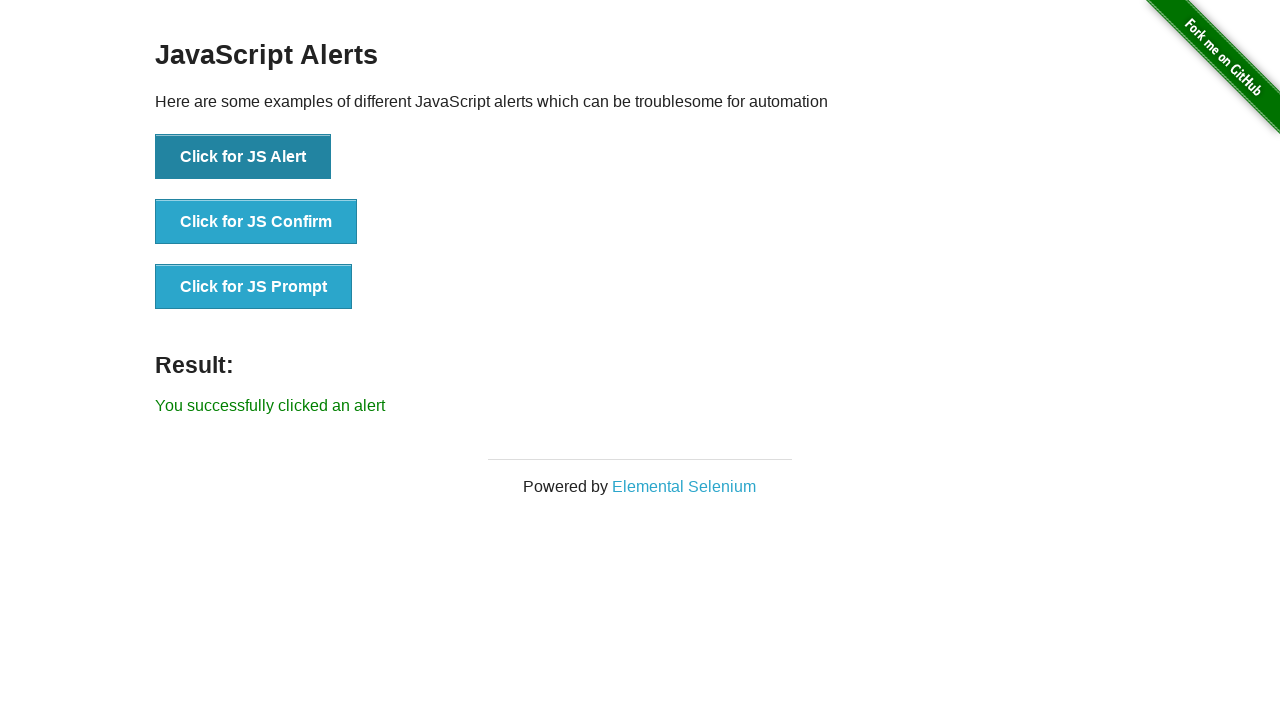